Tests that the form validation prevents submission when the required Mobile Number field is not filled, verifying the confirmation table does not appear.

Starting URL: https://demoqa.com/automation-practice-form

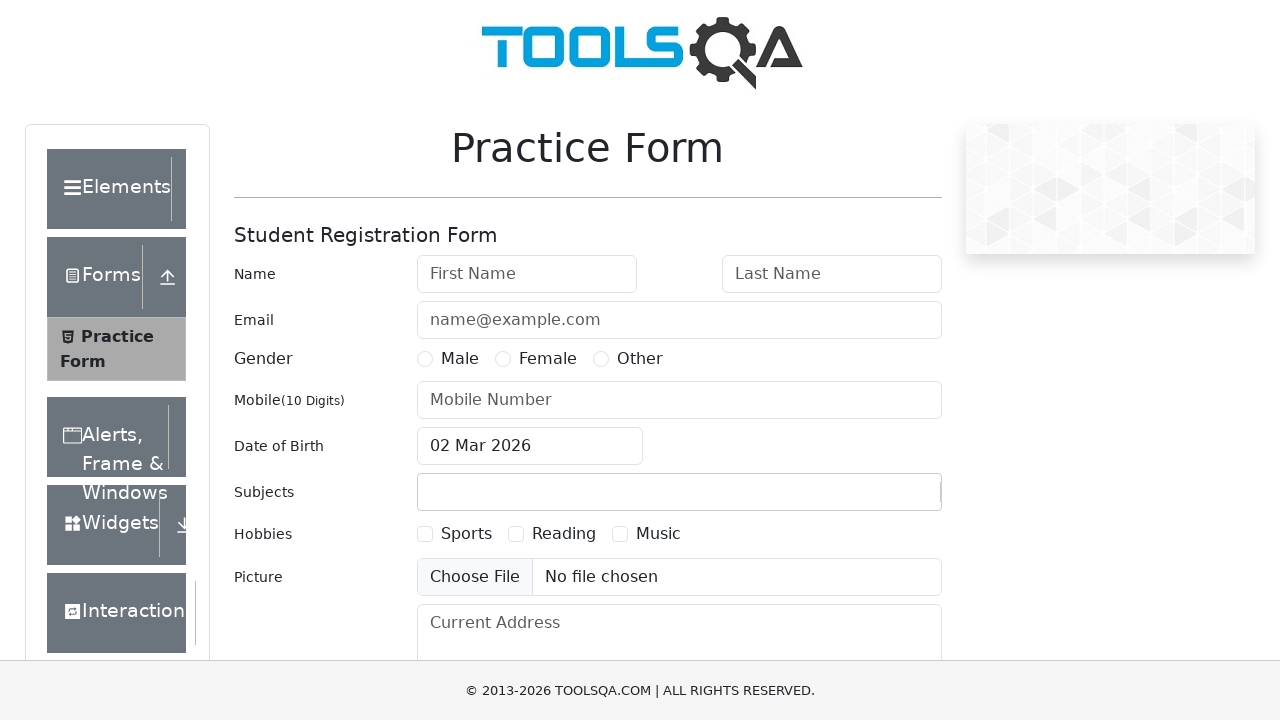

Filled first name field with 'Tom' on #firstName
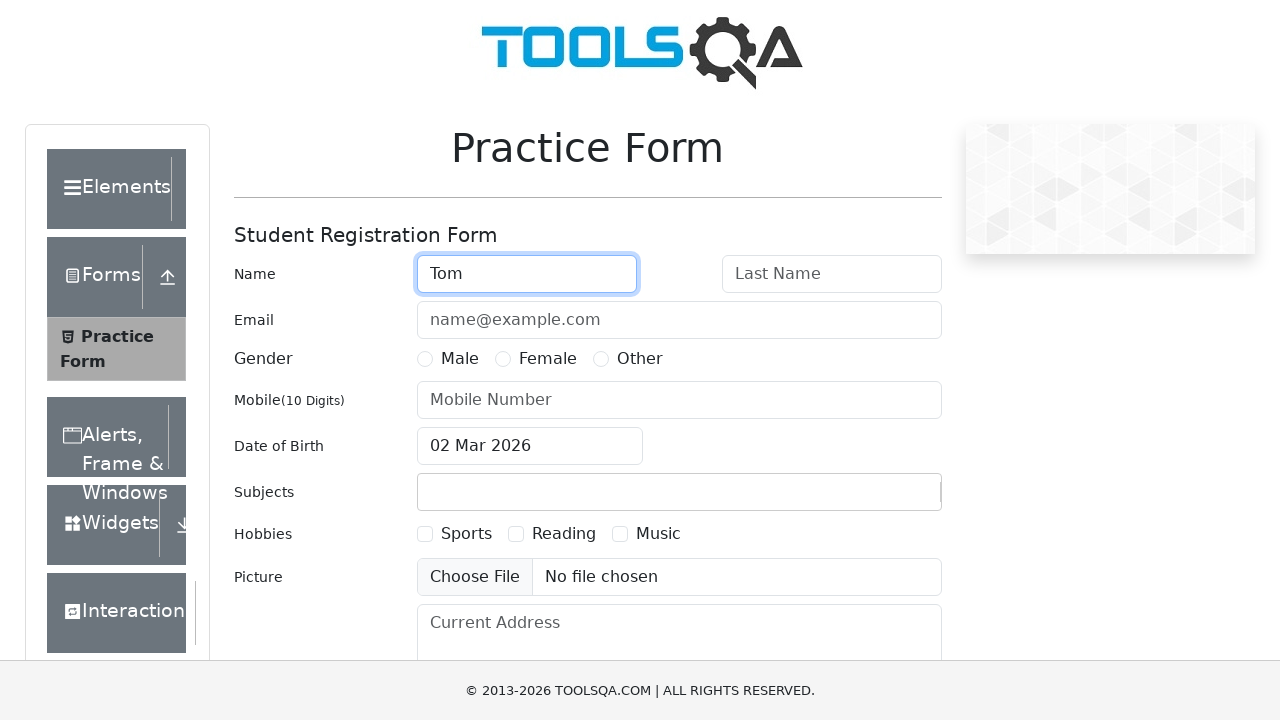

Filled last name field with 'Holland' on #lastName
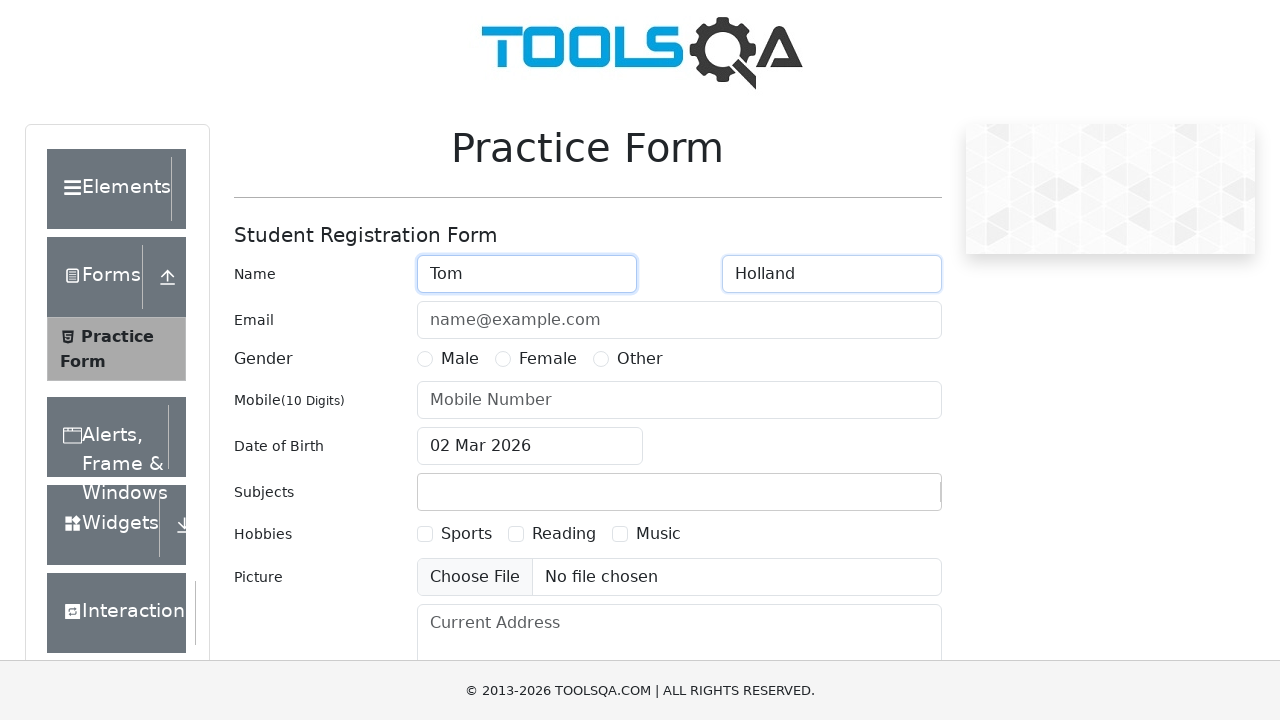

Selected Male gender option at (460, 359) on #genterWrapper >> text=Male
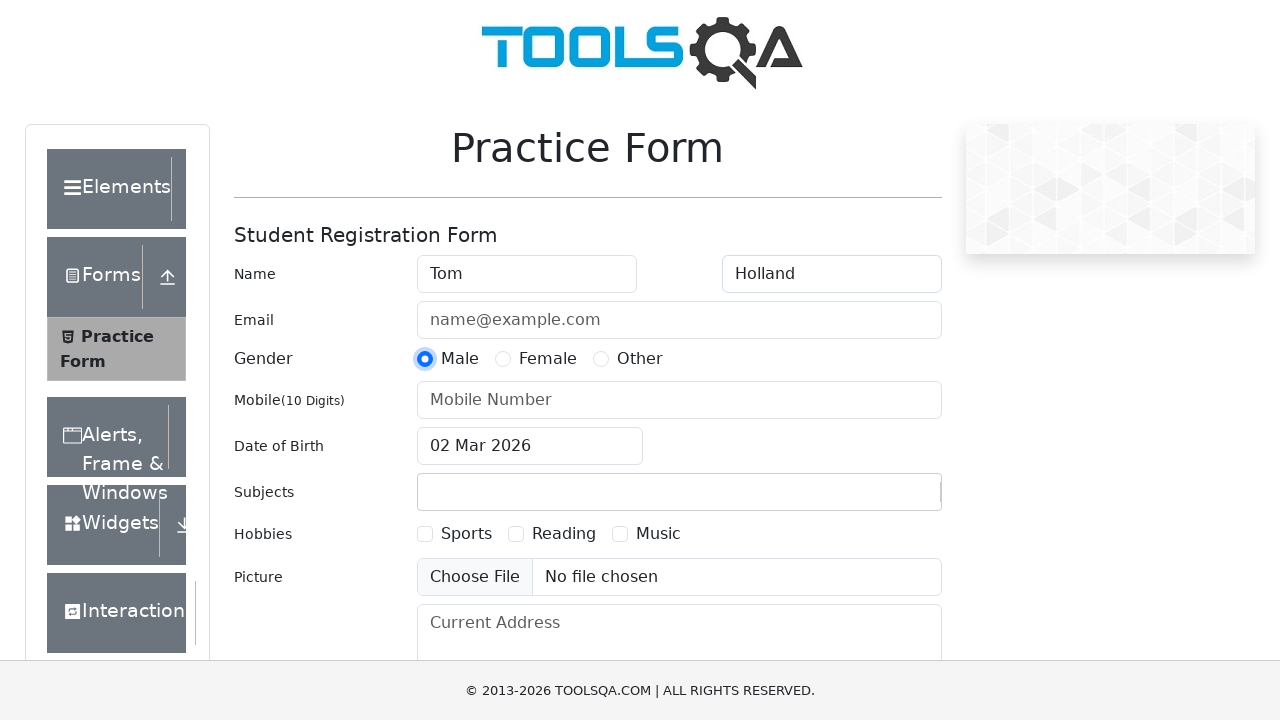

Scrolled submit button into view
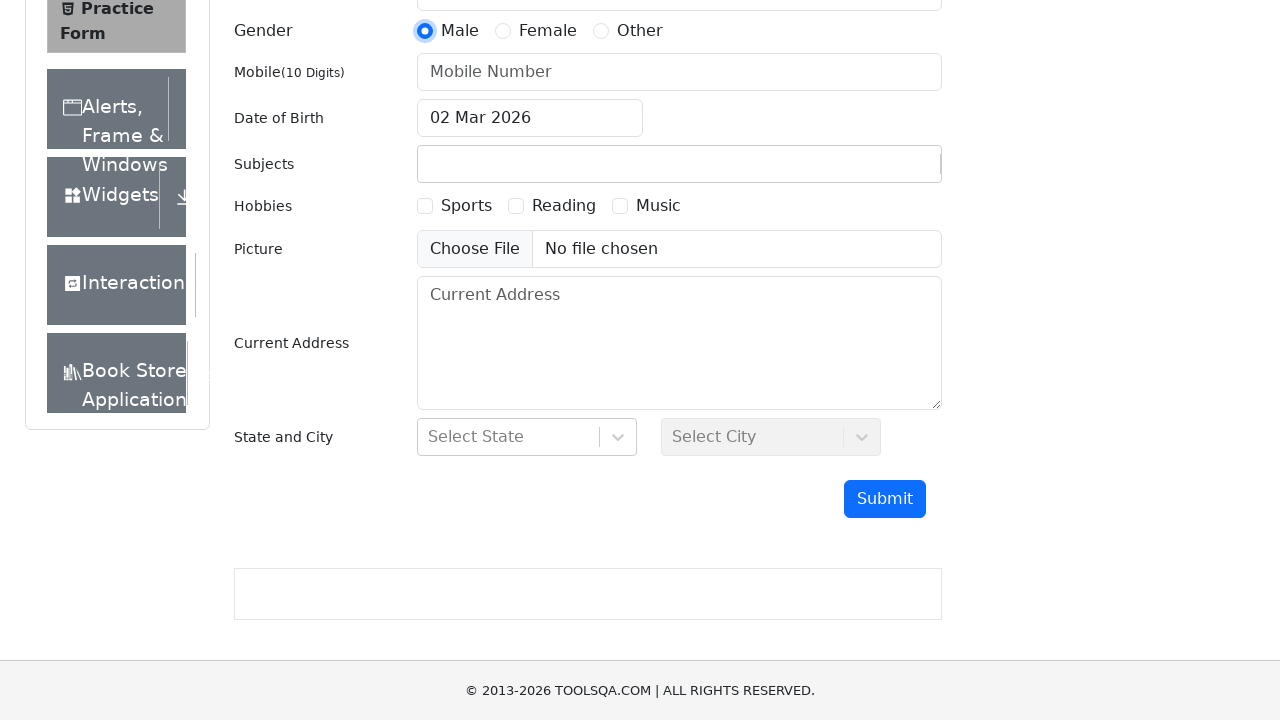

Clicked submit button without filling Mobile Number field at (885, 499) on #submit
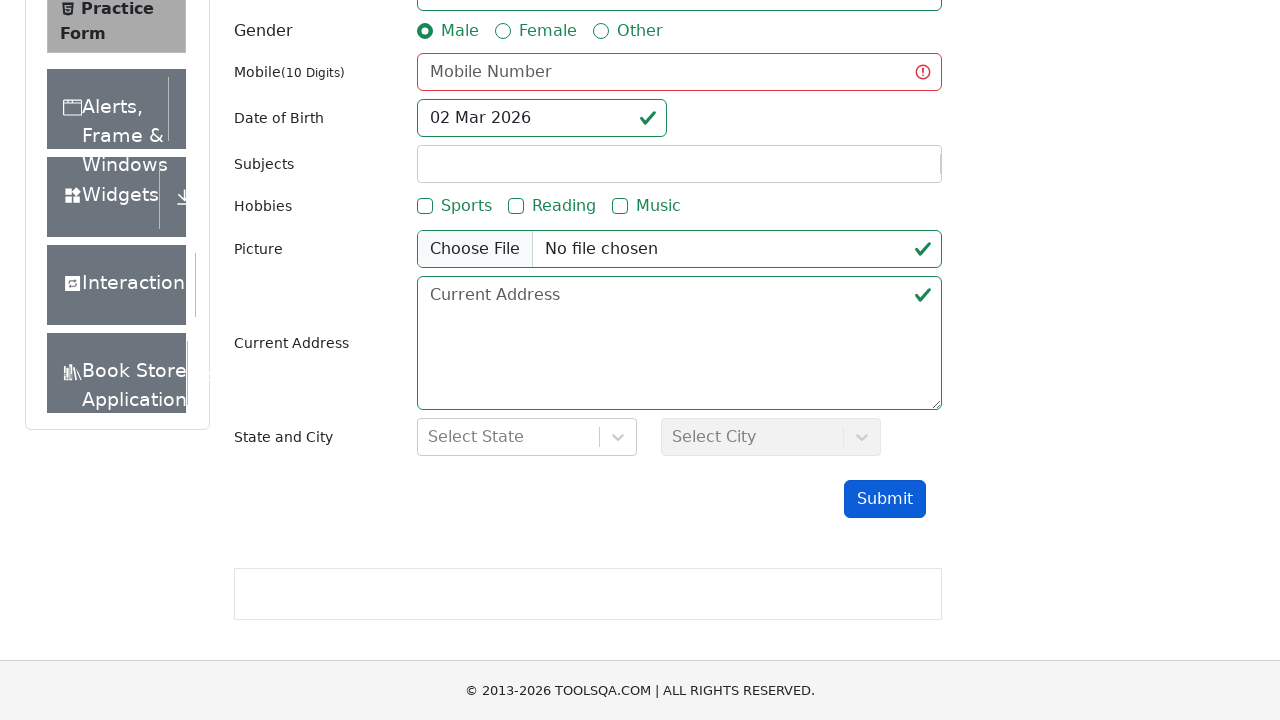

Waited 1 second for page state to settle
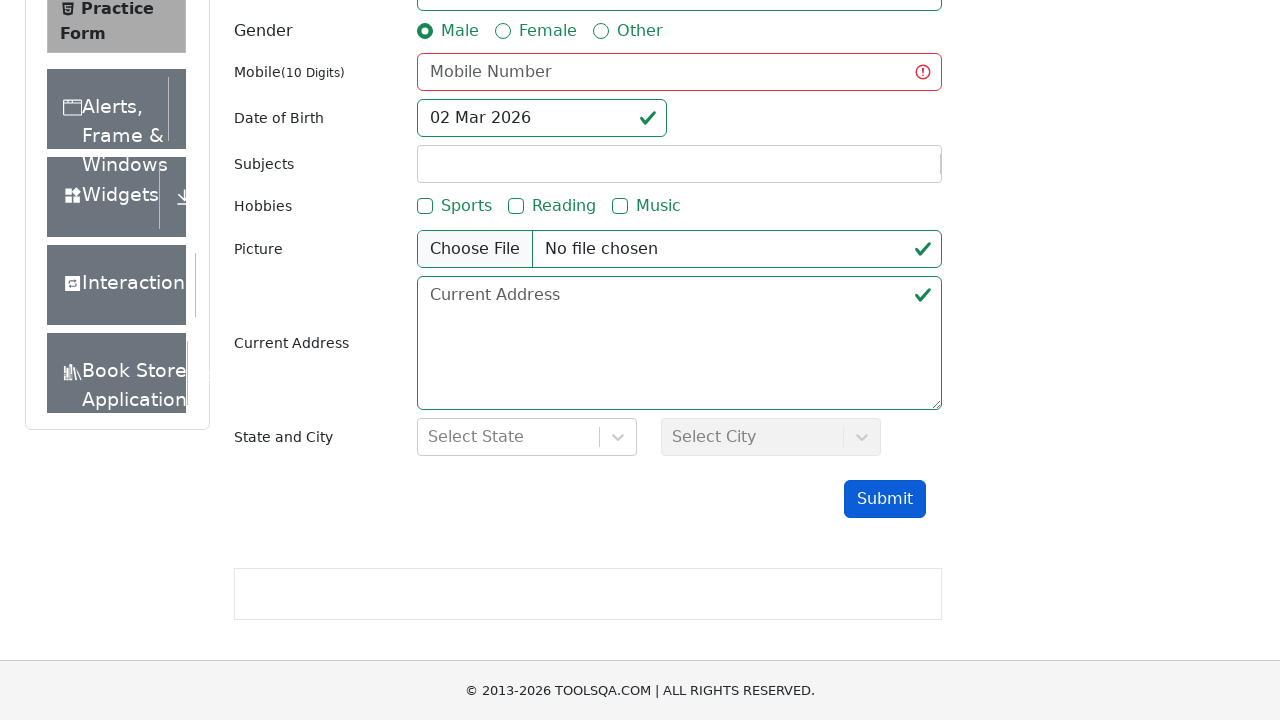

Verified form validation prevented submission - confirmation table not found
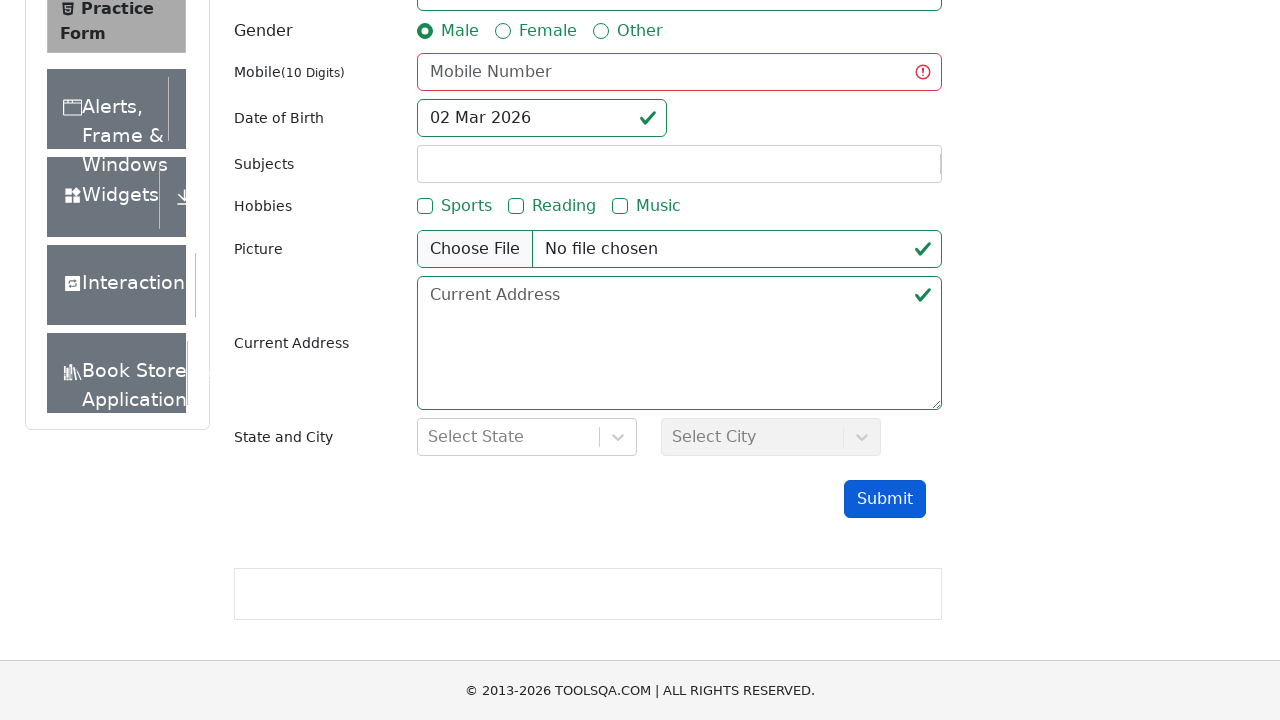

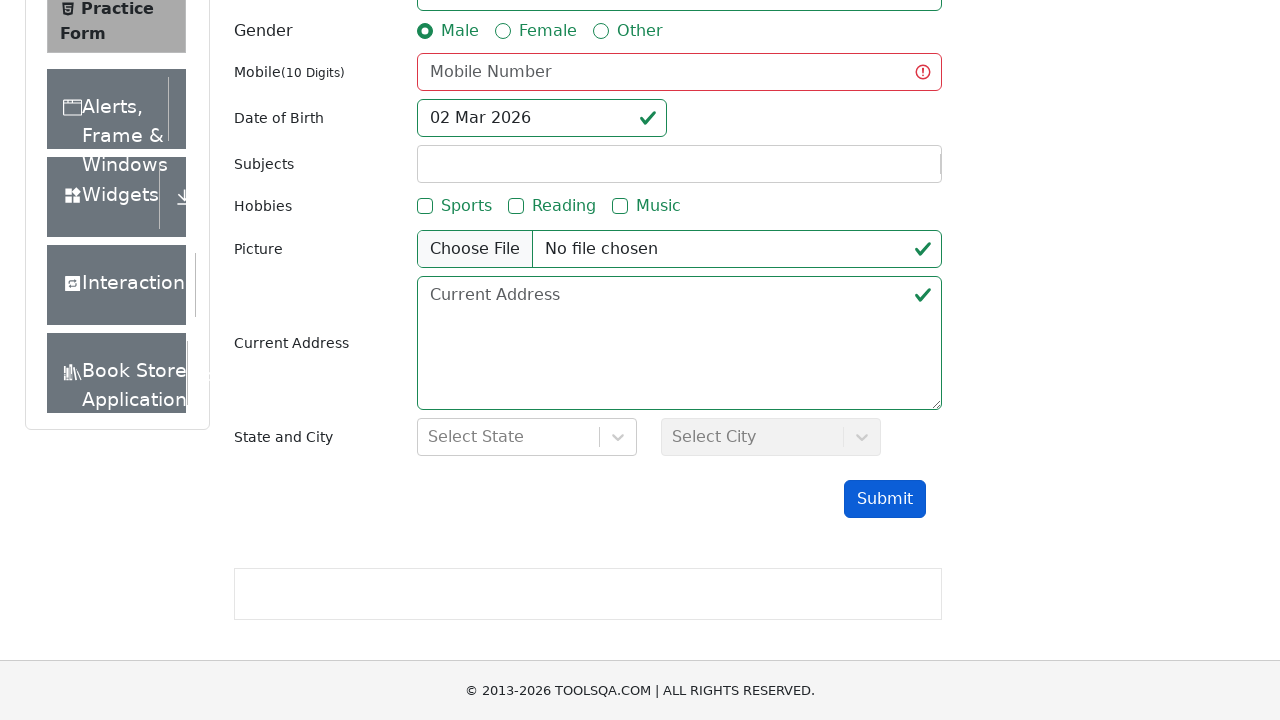